Navigates to the Hotstar streaming service homepage and verifies it loads successfully

Starting URL: https://www.hotstar.com/

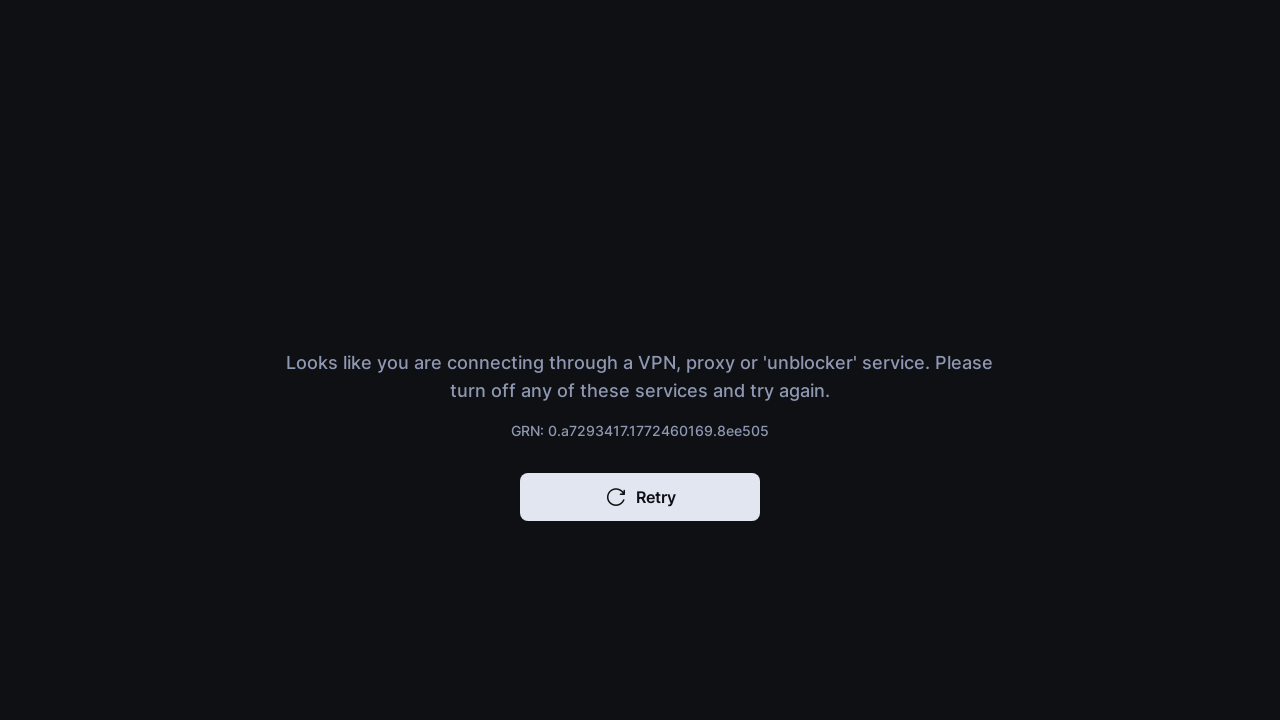

Navigated to Hotstar homepage
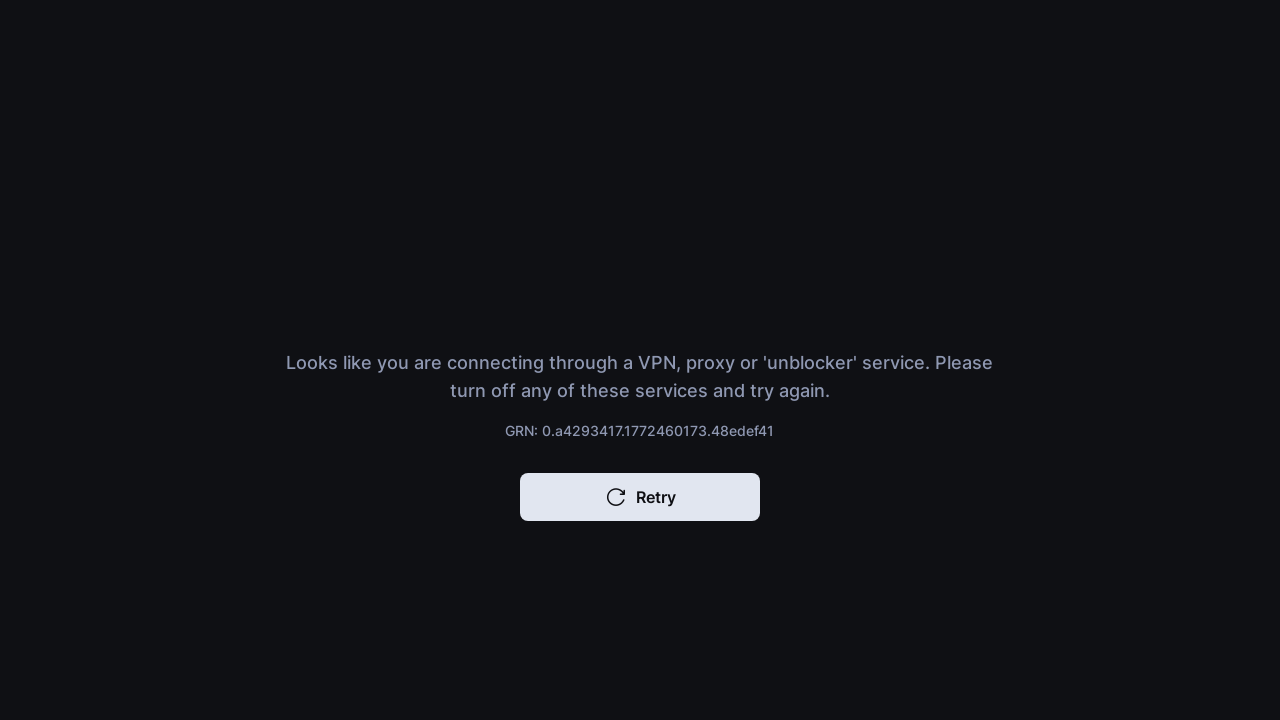

Page DOM content loaded successfully
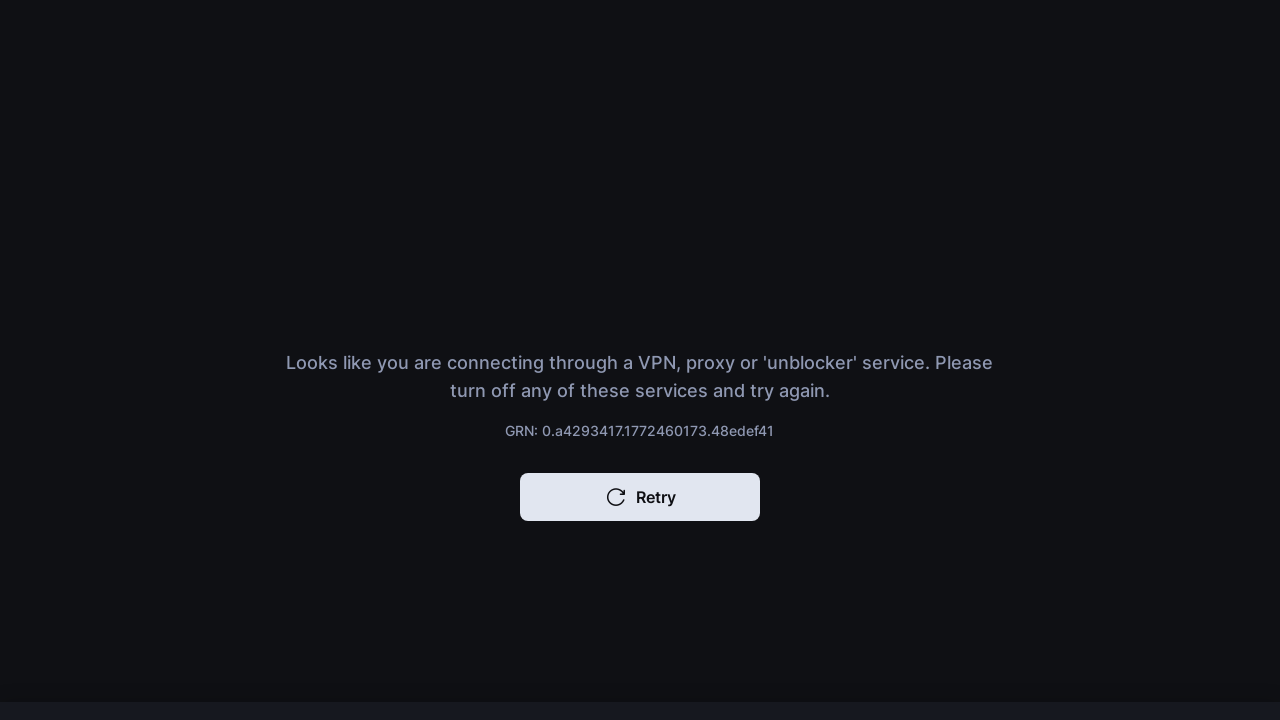

Verified current URL matches Hotstar homepage
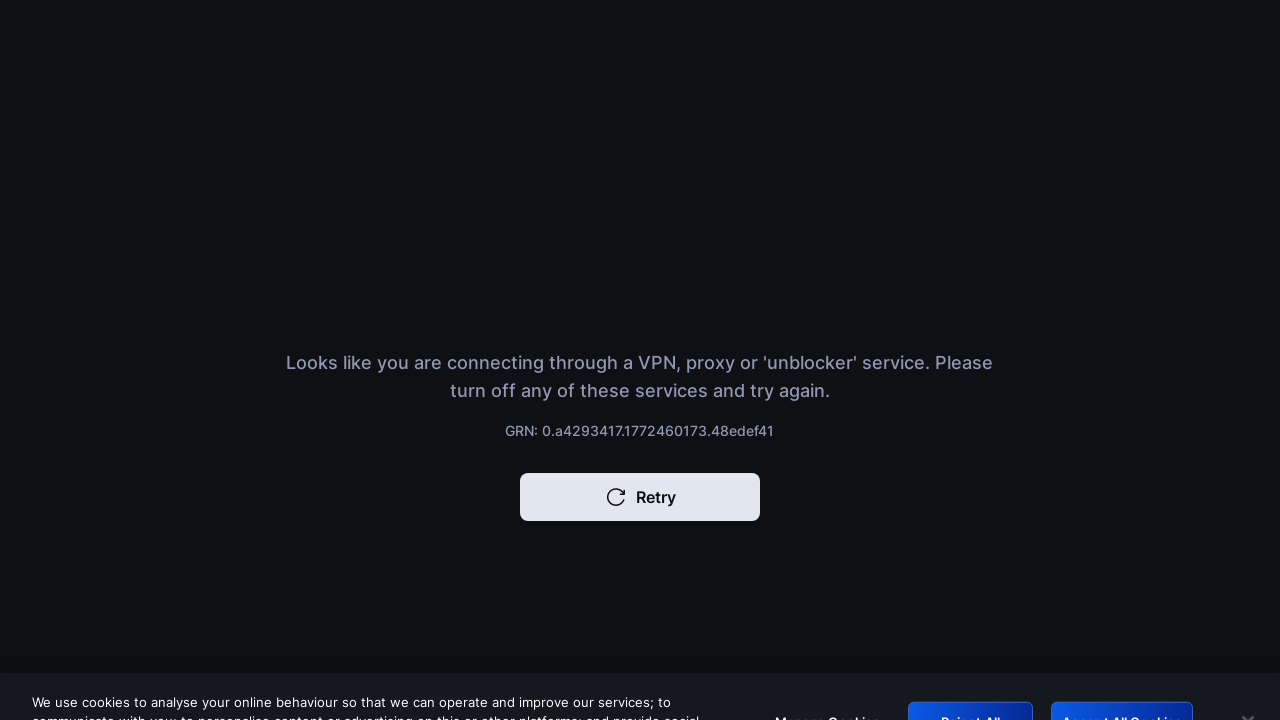

Body element is present and visible
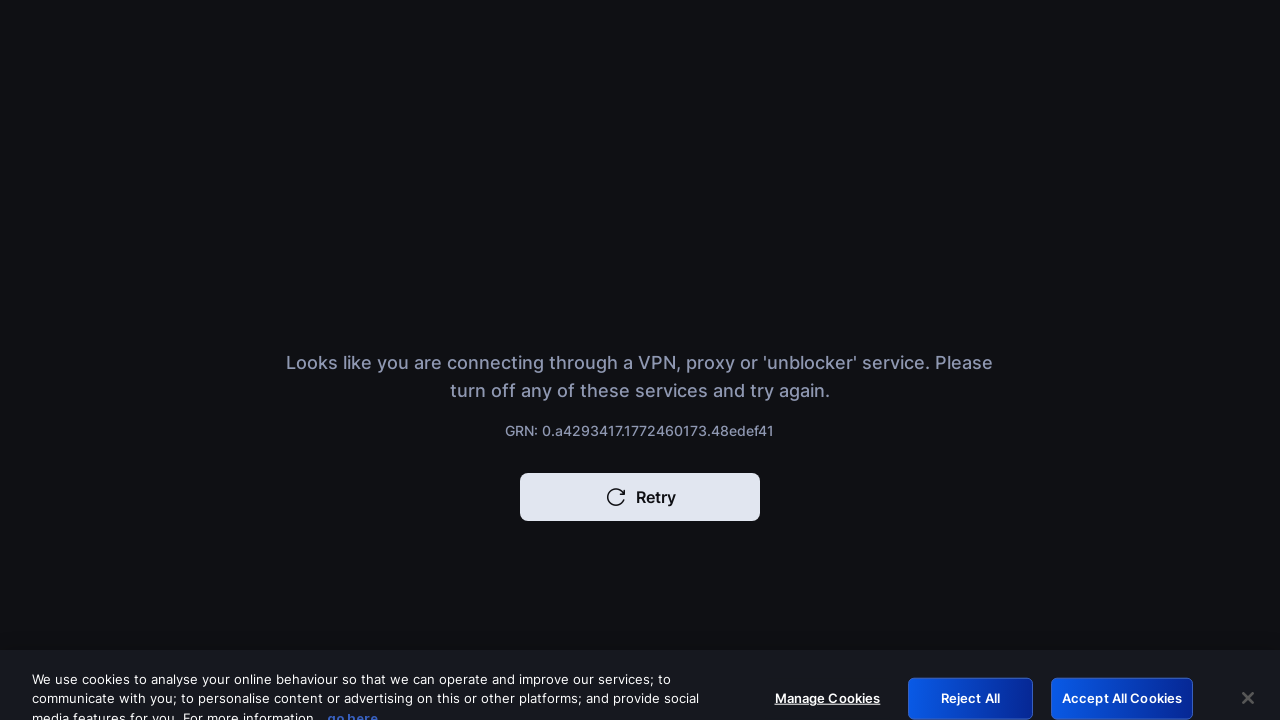

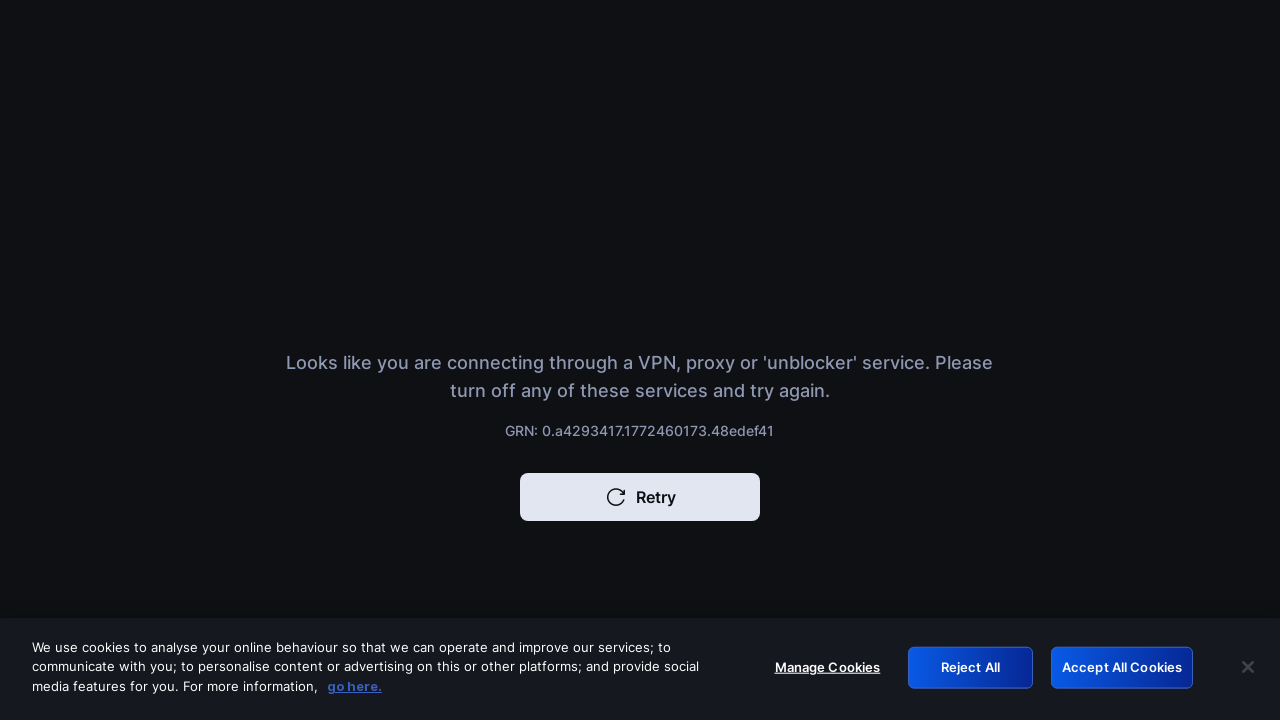